Tests a license plate generator by filling in color values for different plate elements using hex color codes.

Starting URL: https://mohan-chinnappan-n5.github.io/common/license-plate/index.html

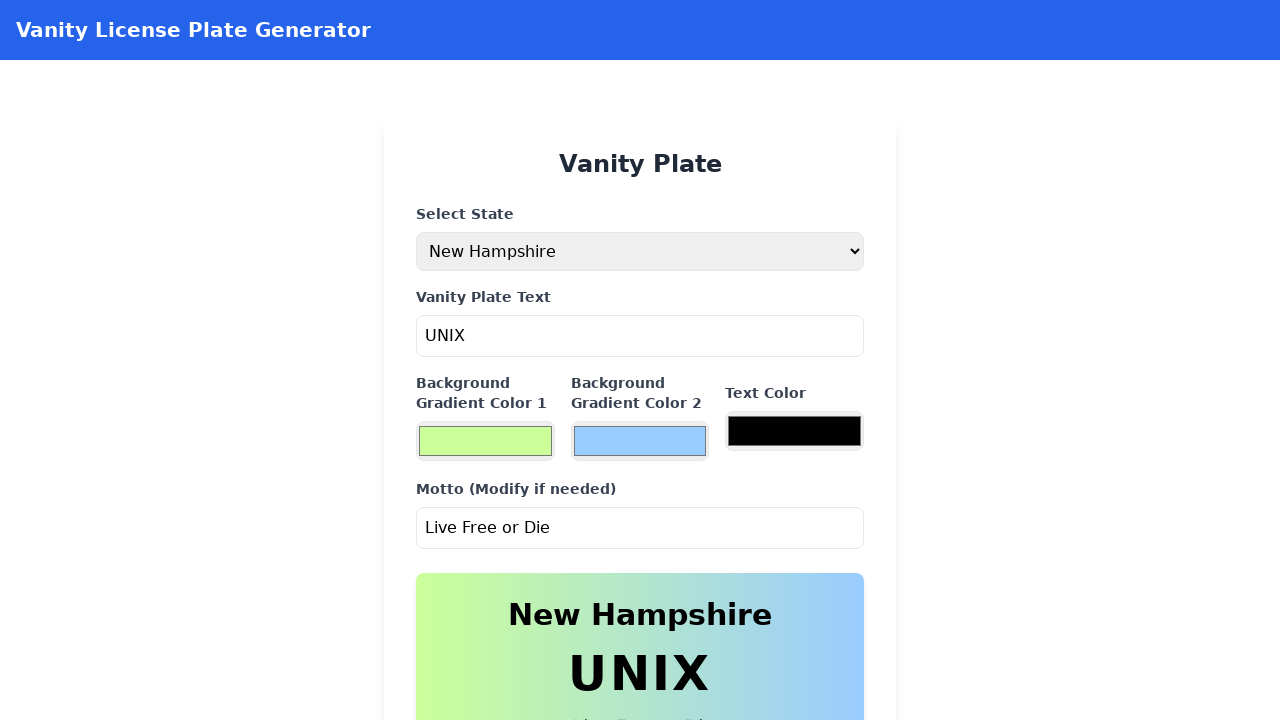

Clicked on second textbox (first color input) at (485, 441) on internal:role=textbox >> nth=1
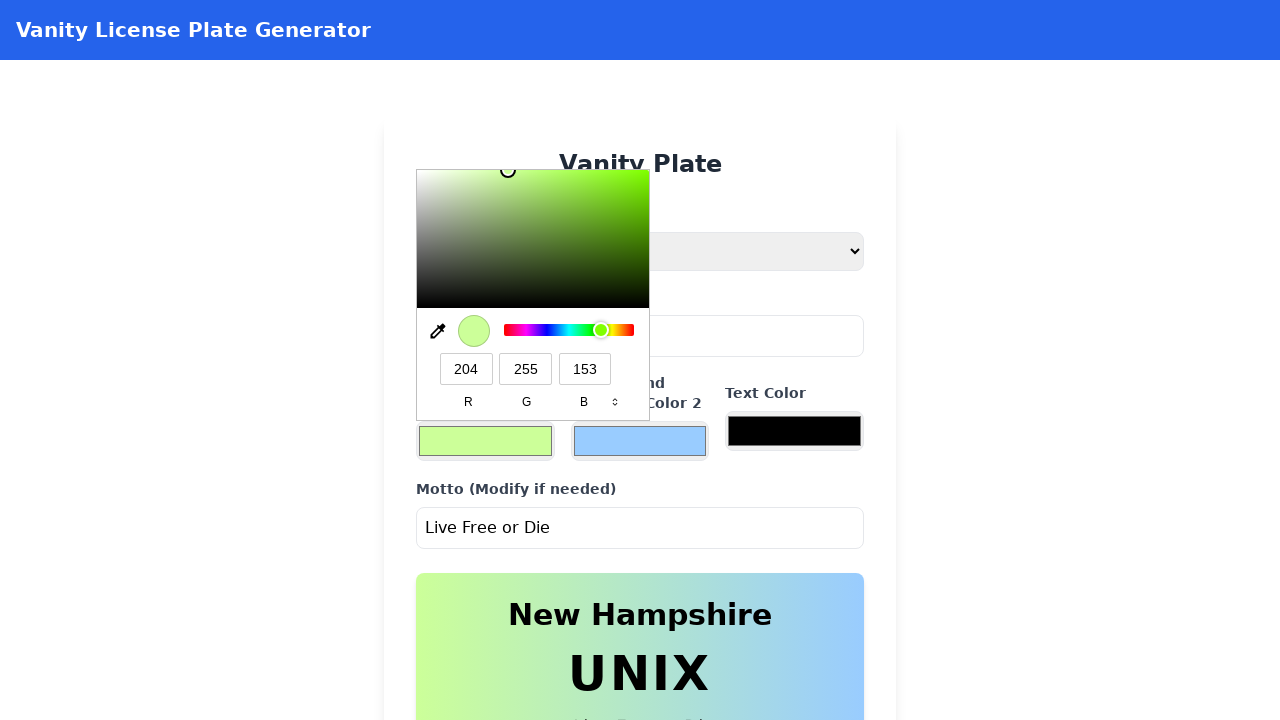

Filled first color input with green hex code #78a749 on internal:role=textbox >> nth=1
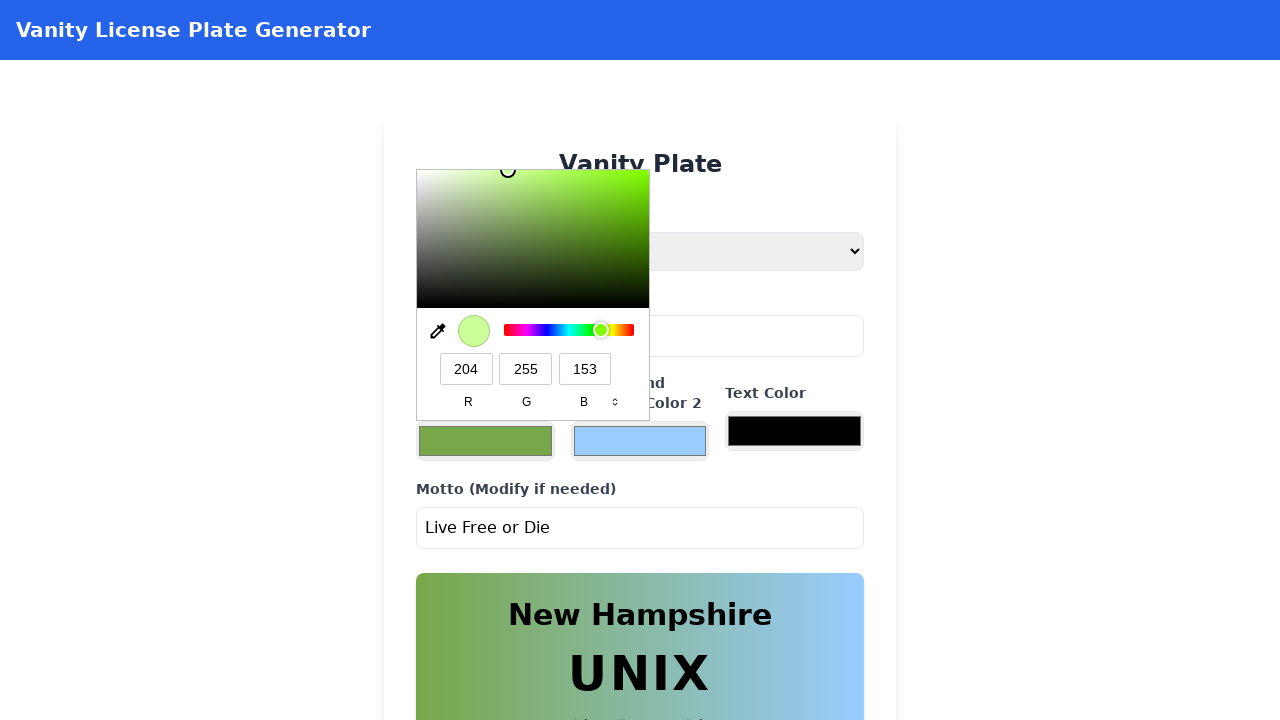

Clicked on third textbox (second color input) at (640, 441) on internal:role=textbox >> nth=2
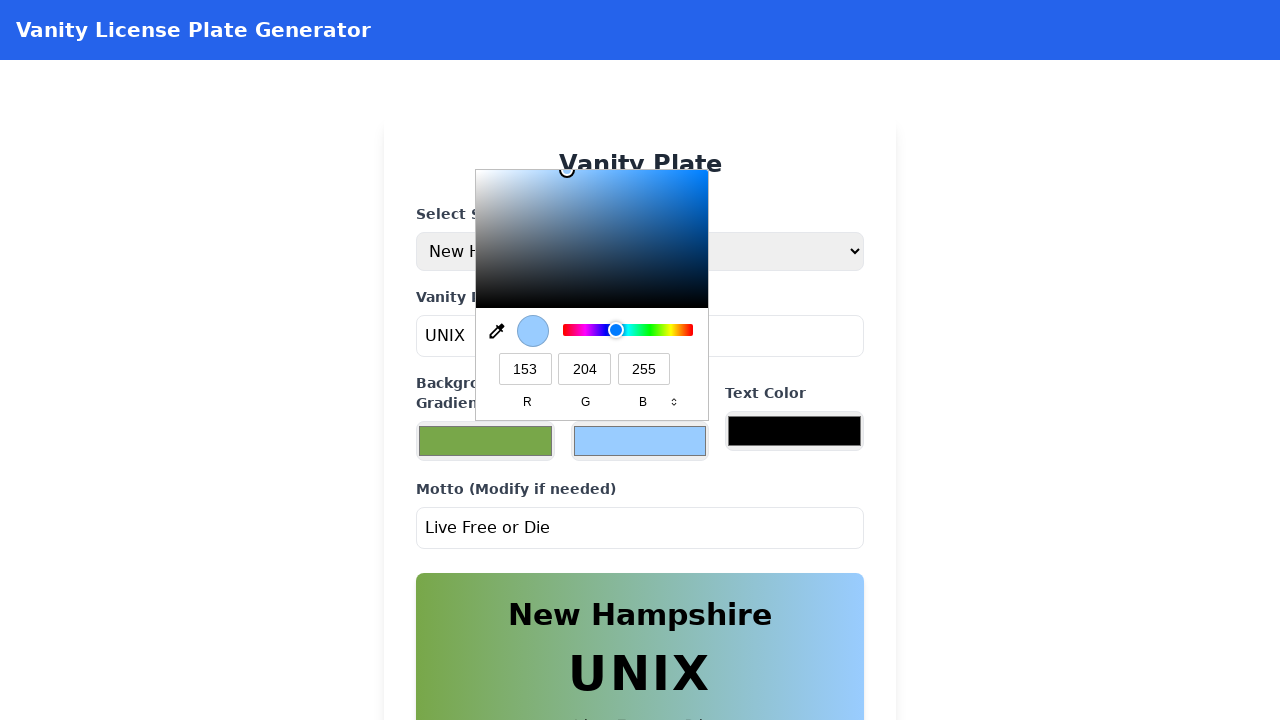

Filled second color input with blue hex code #0466c8 on internal:role=textbox >> nth=2
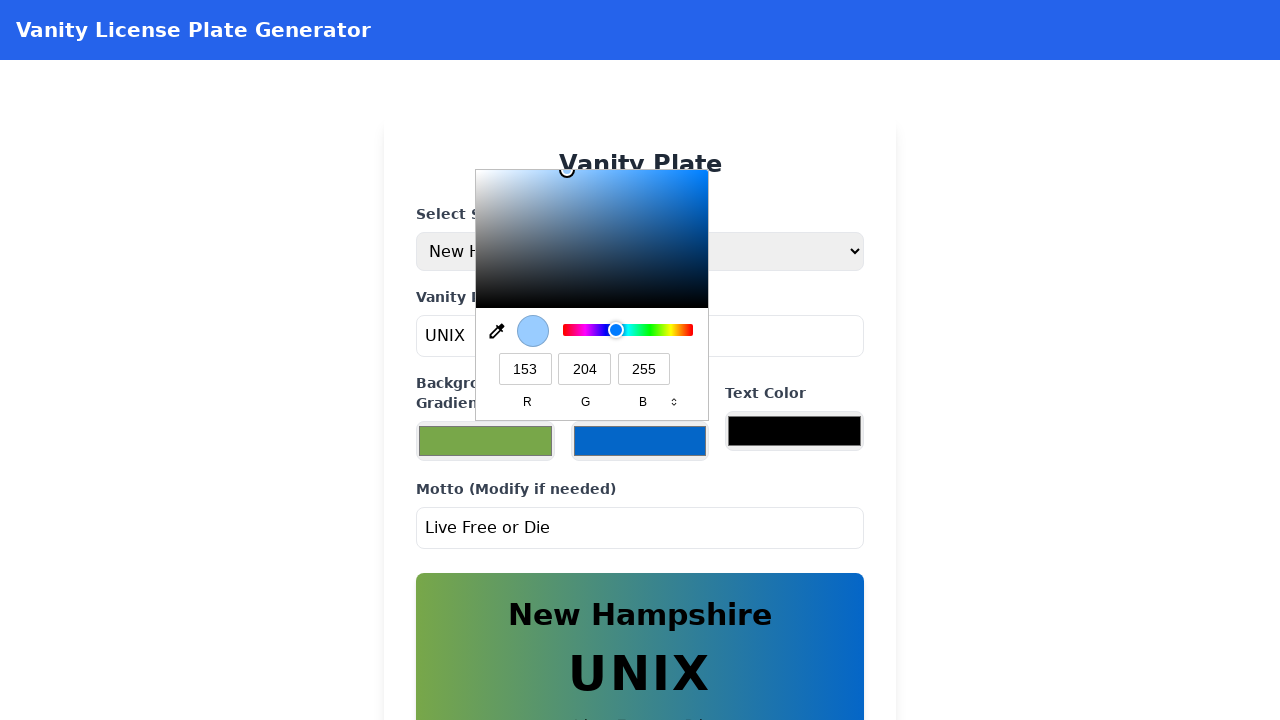

Clicked on fourth textbox (third color input) at (795, 431) on internal:role=textbox >> nth=3
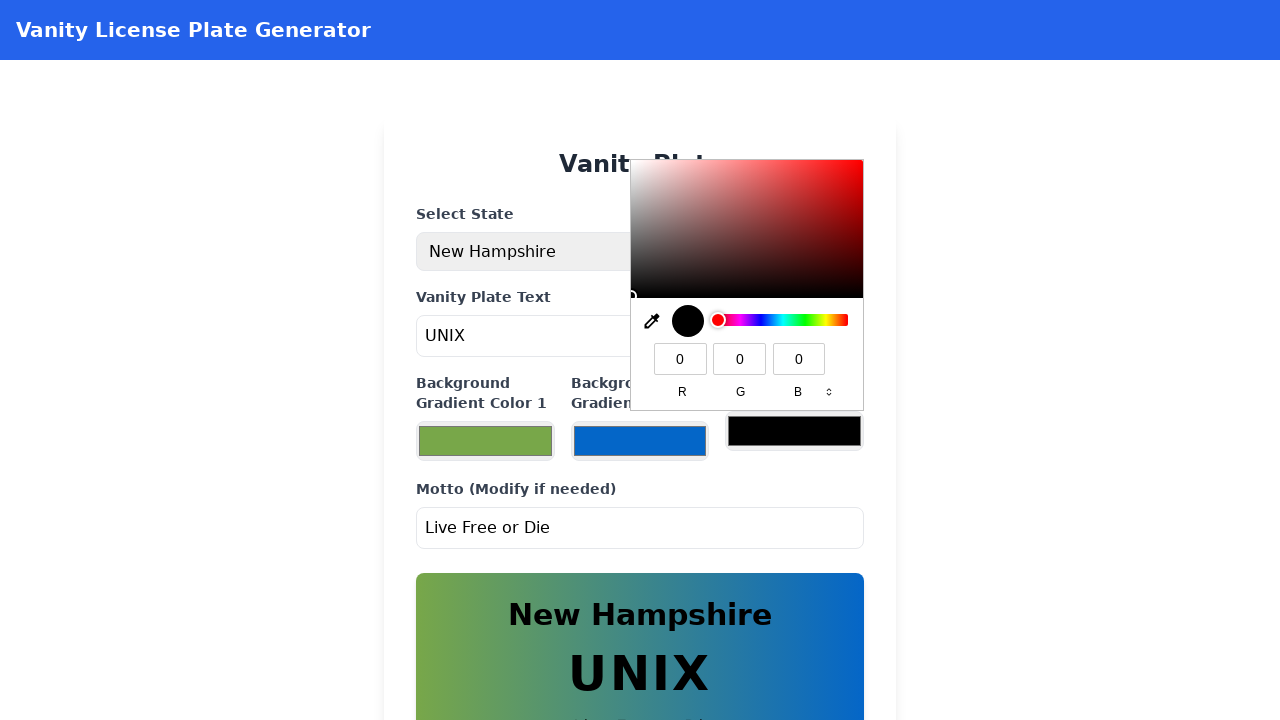

Filled third color input with pink hex code #edb7b7 on internal:role=textbox >> nth=3
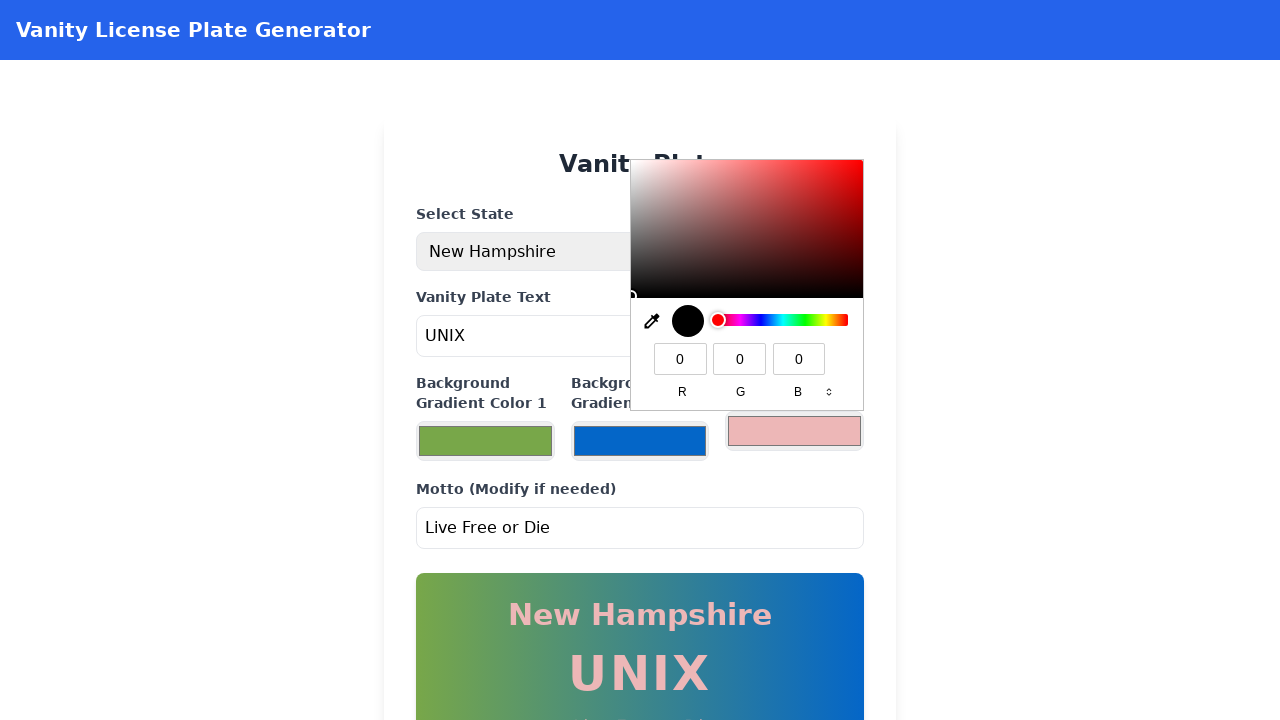

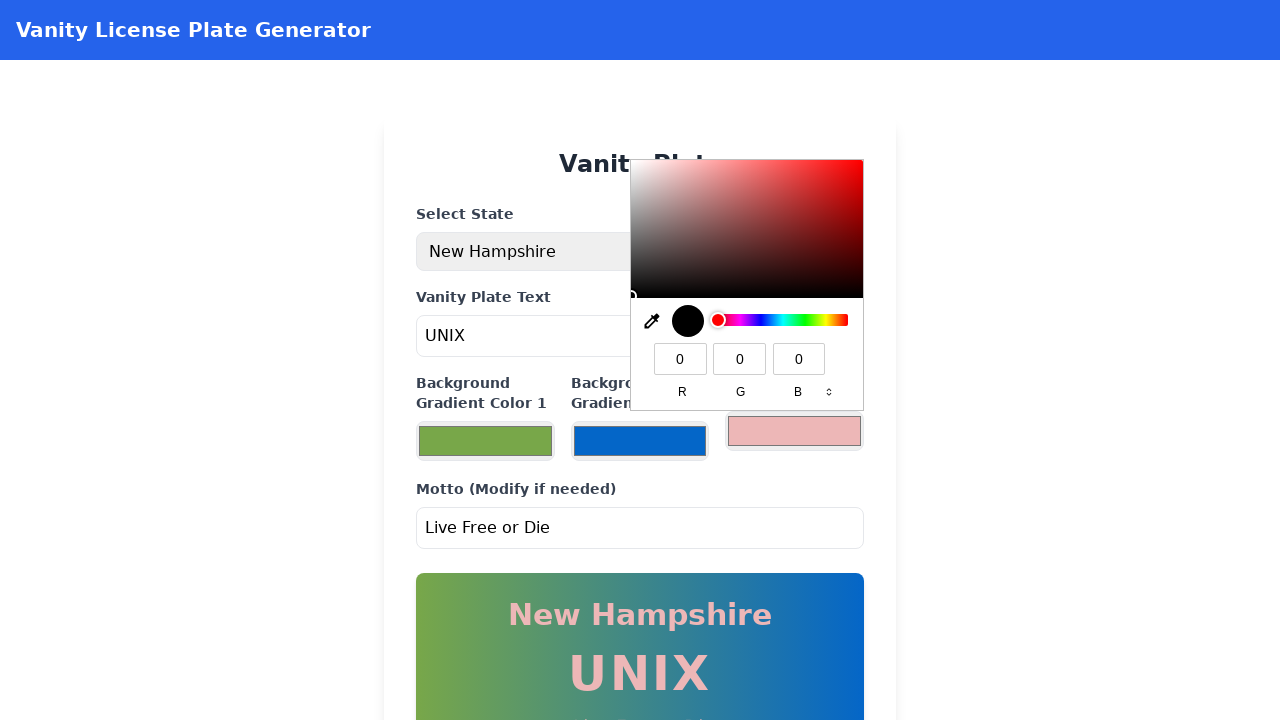